Tests that pressing Escape cancels edits to a todo item

Starting URL: https://demo.playwright.dev/todomvc

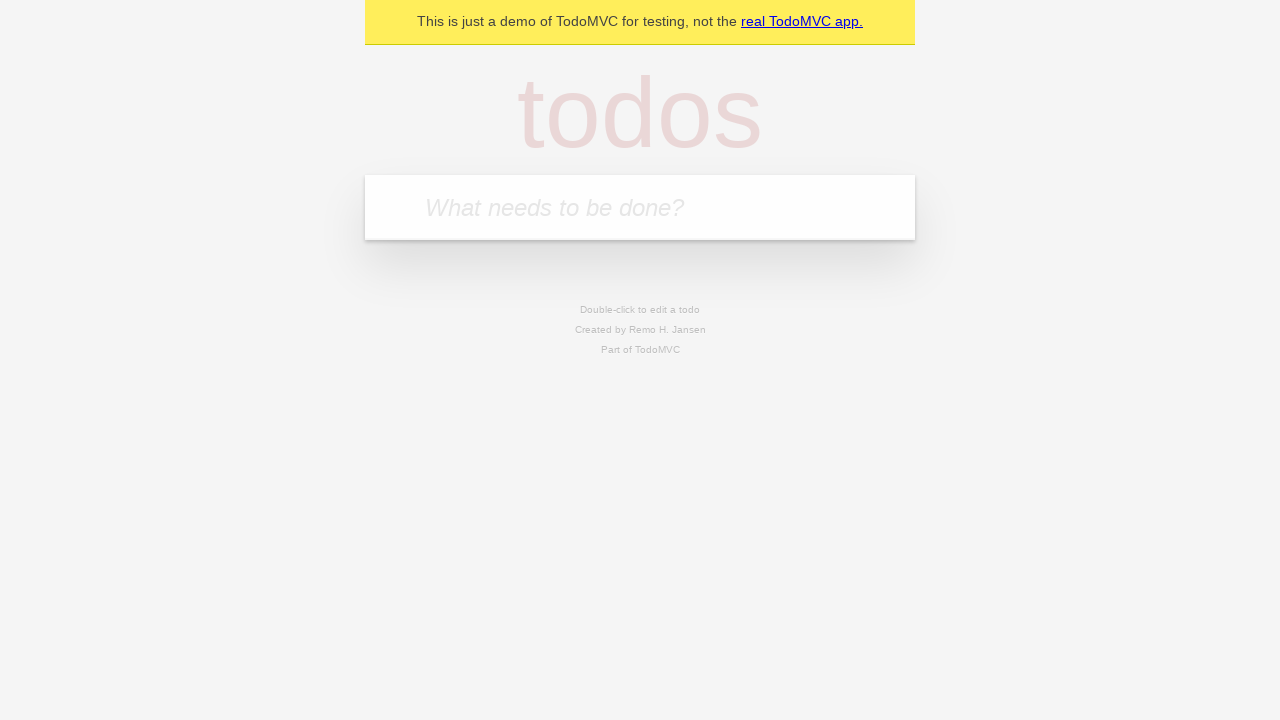

Filled new todo input with 'buy some cheese' on .new-todo
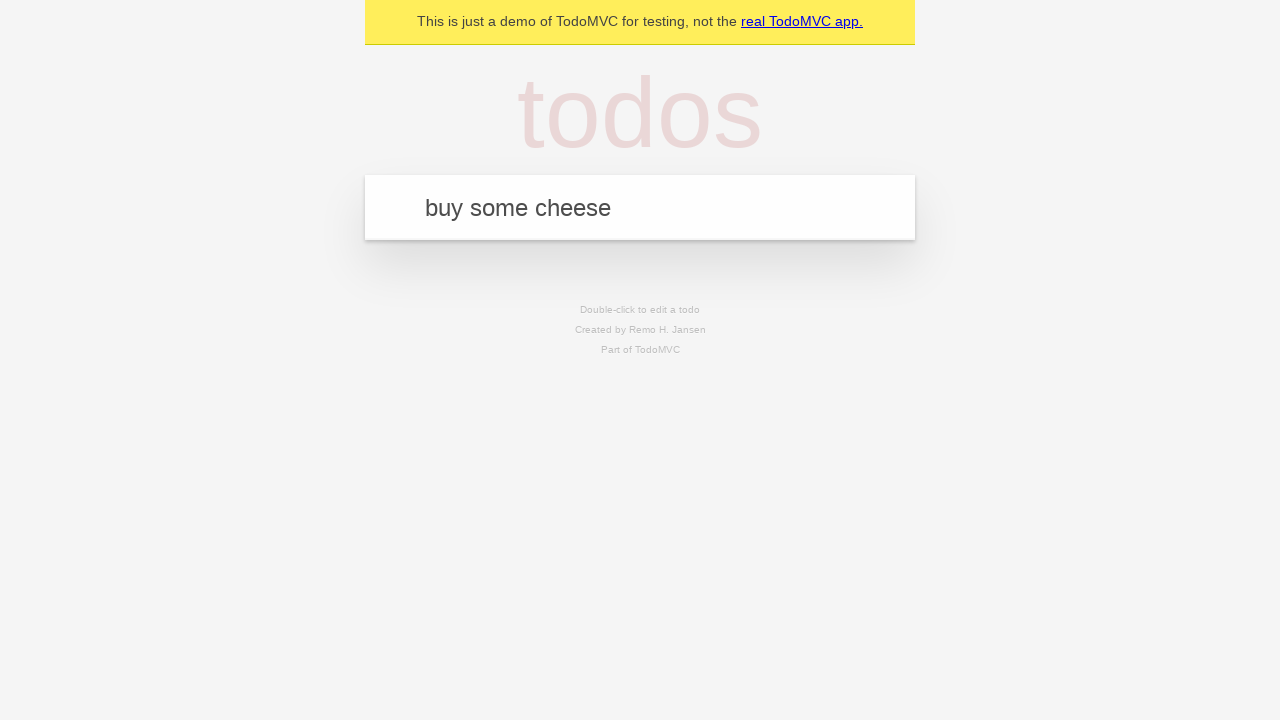

Pressed Enter to create first todo on .new-todo
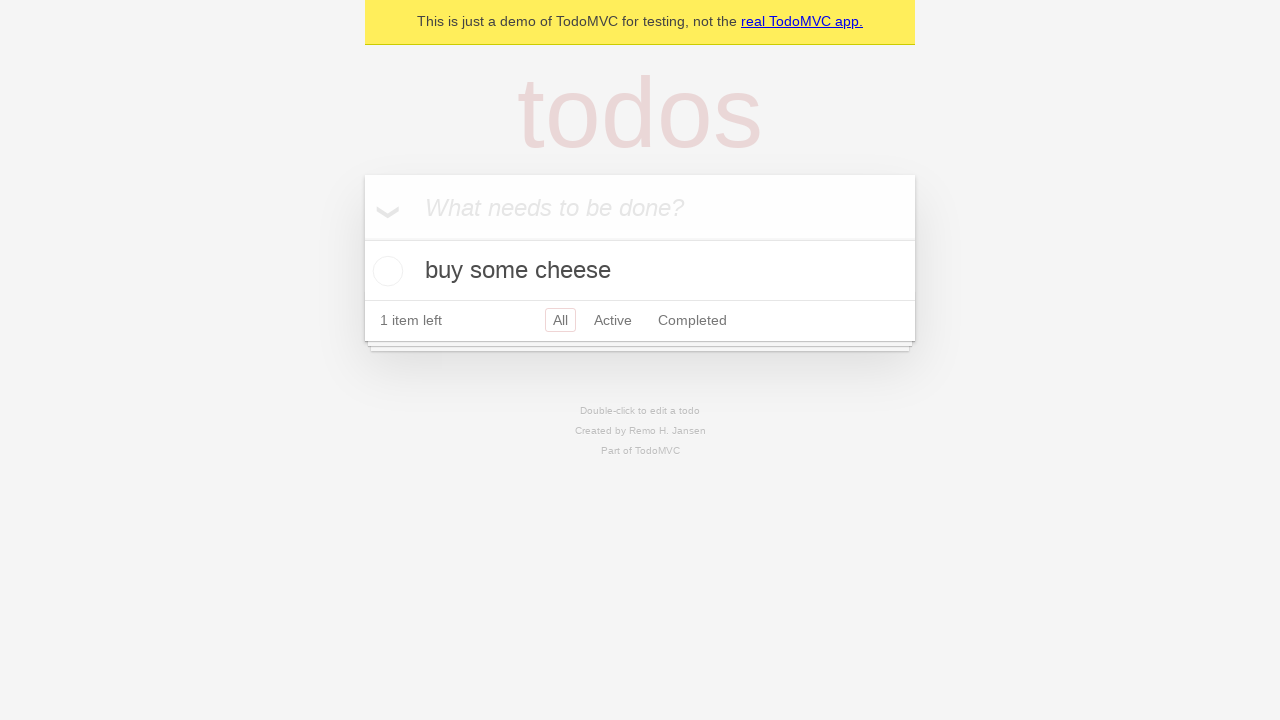

Filled new todo input with 'feed the cat' on .new-todo
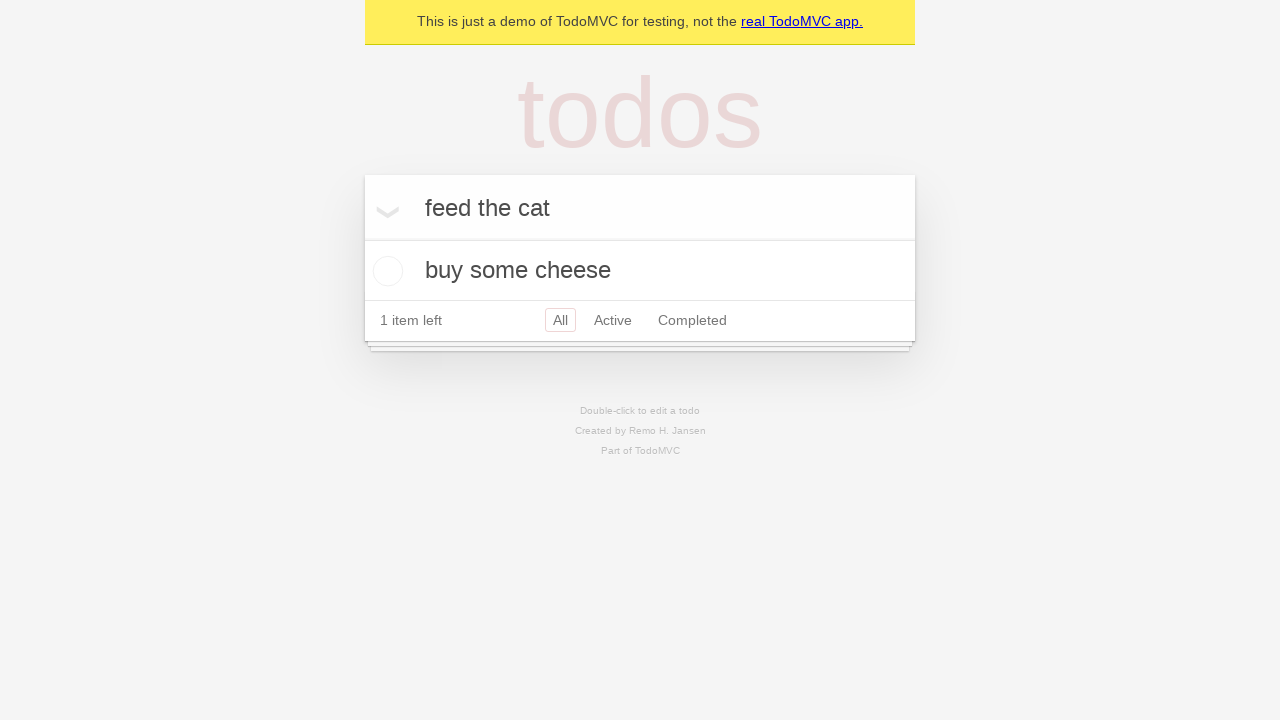

Pressed Enter to create second todo on .new-todo
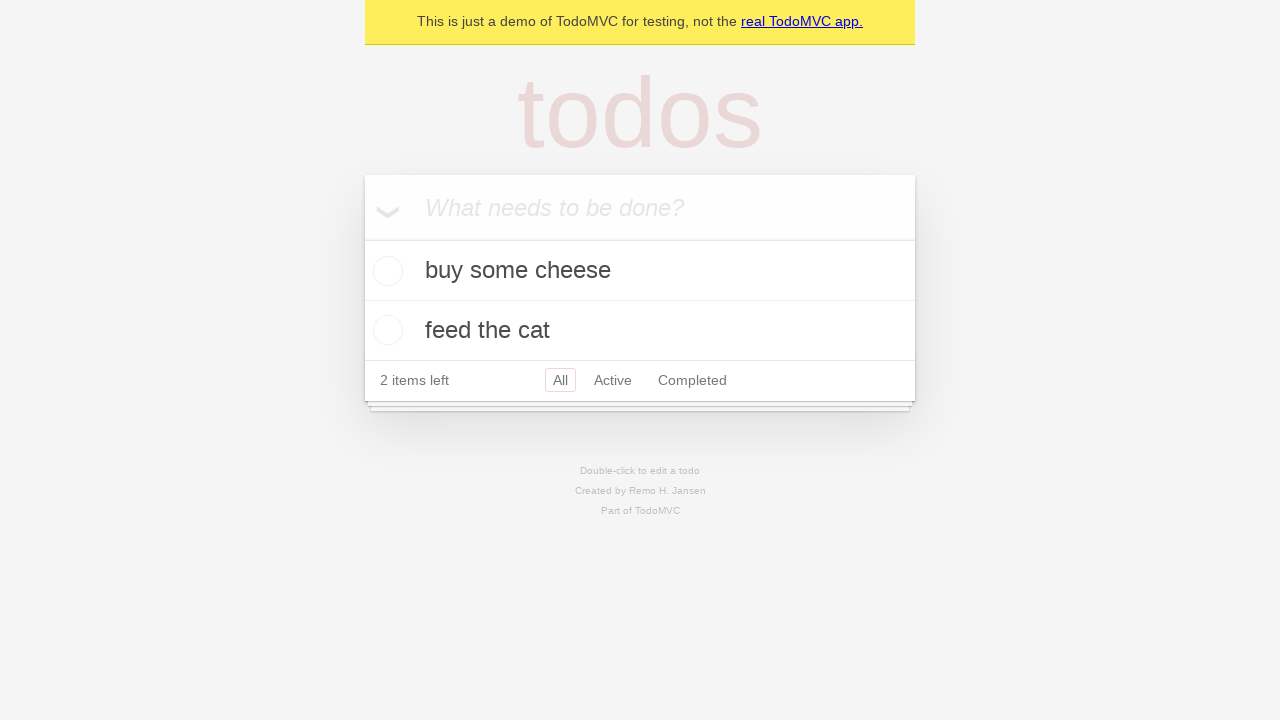

Filled new todo input with 'book a doctors appointment' on .new-todo
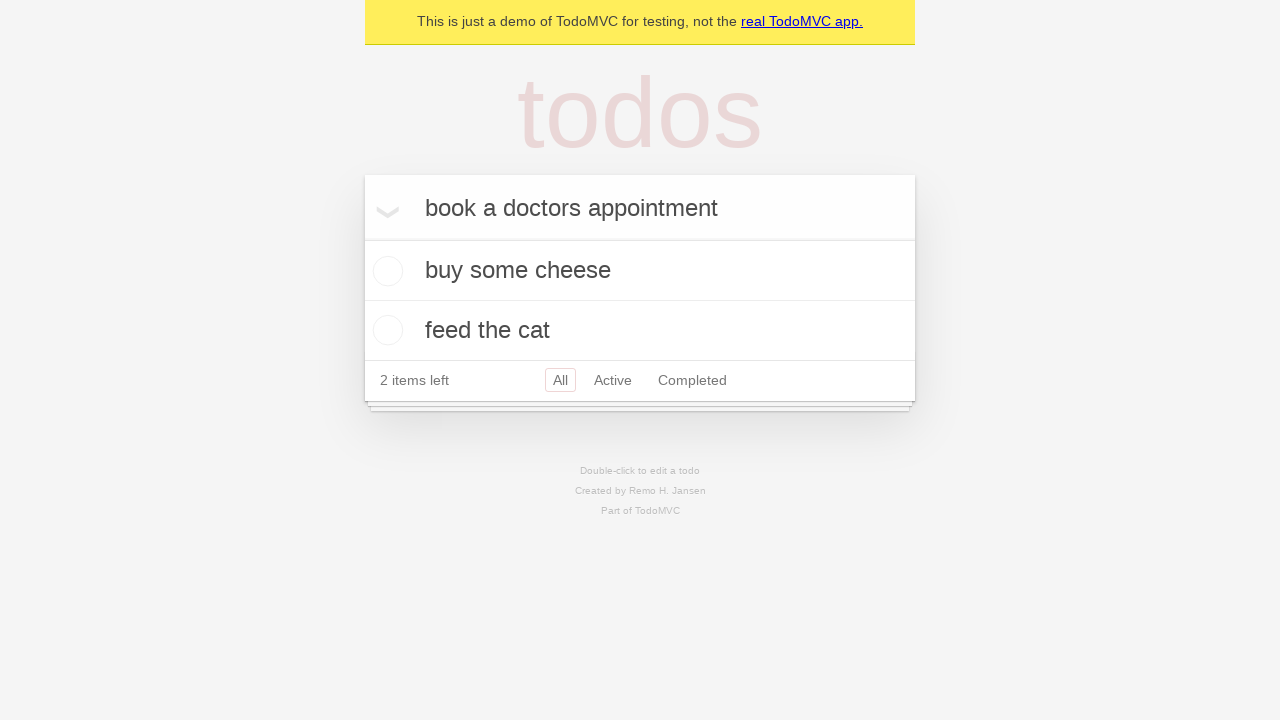

Pressed Enter to create third todo on .new-todo
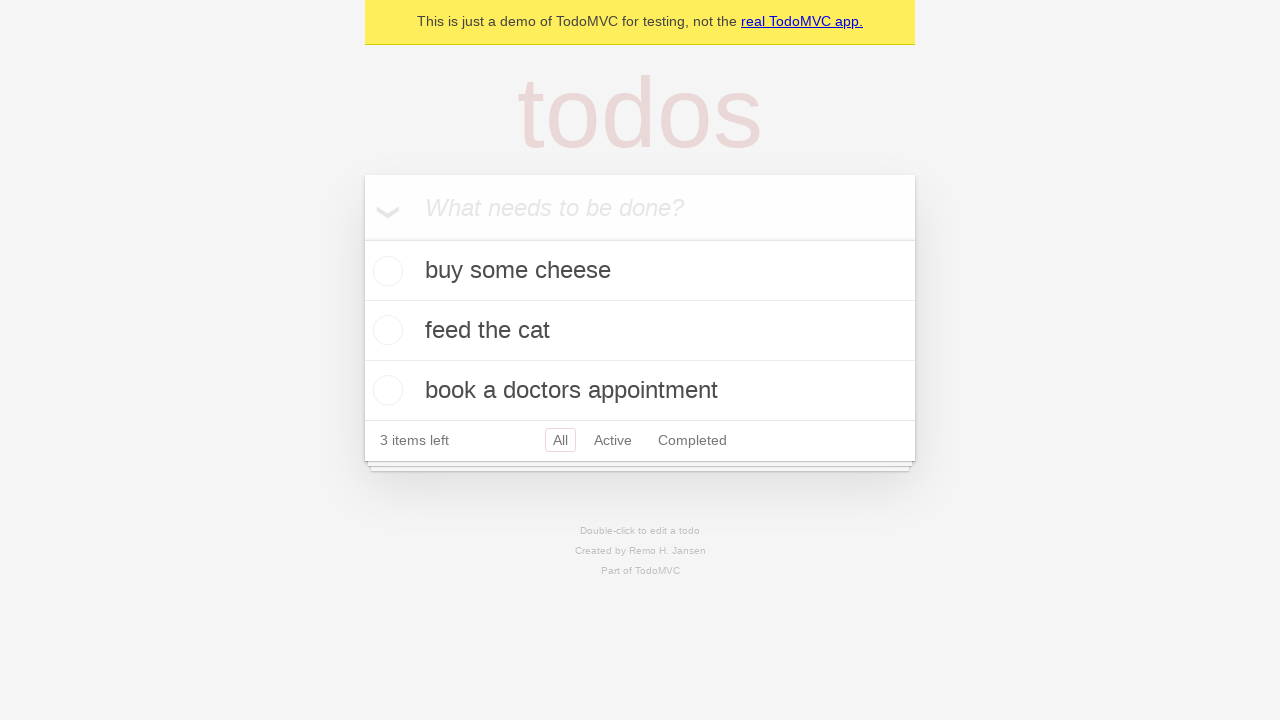

Double-clicked second todo item to enter edit mode at (640, 331) on .todo-list li >> nth=1
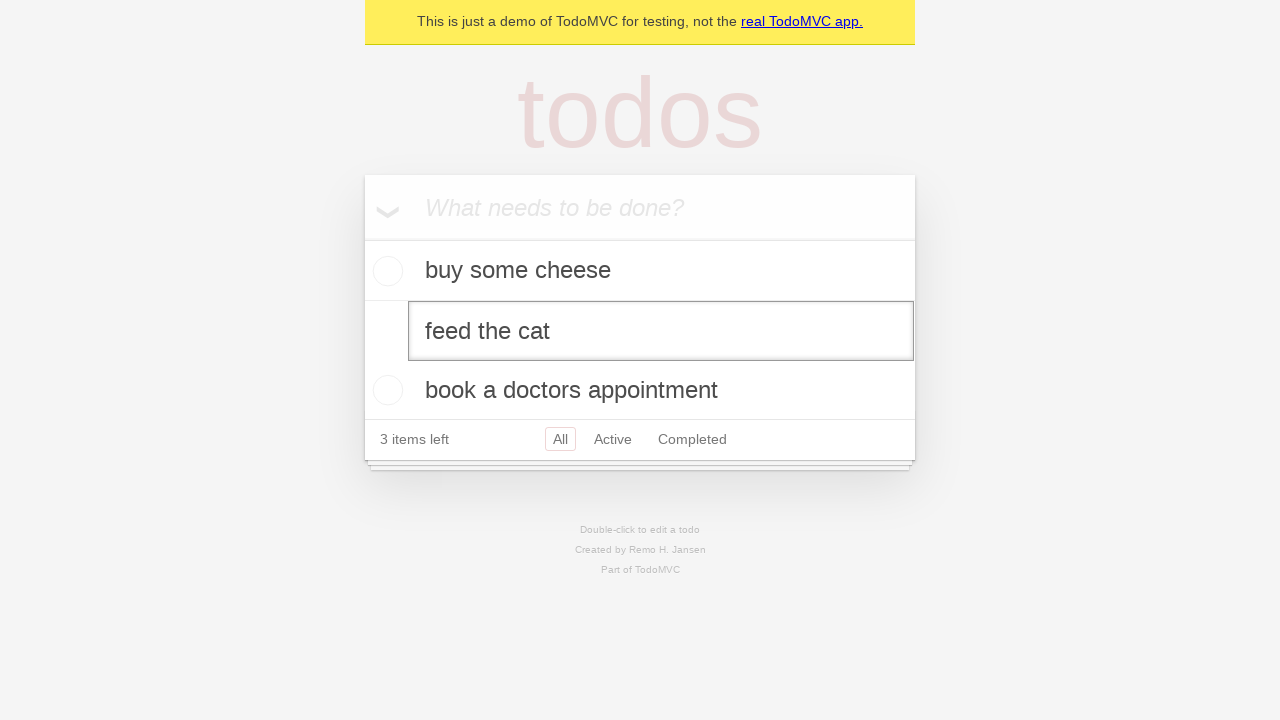

Pressed Escape to cancel edit on second todo item on .todo-list li >> nth=1 >> .edit
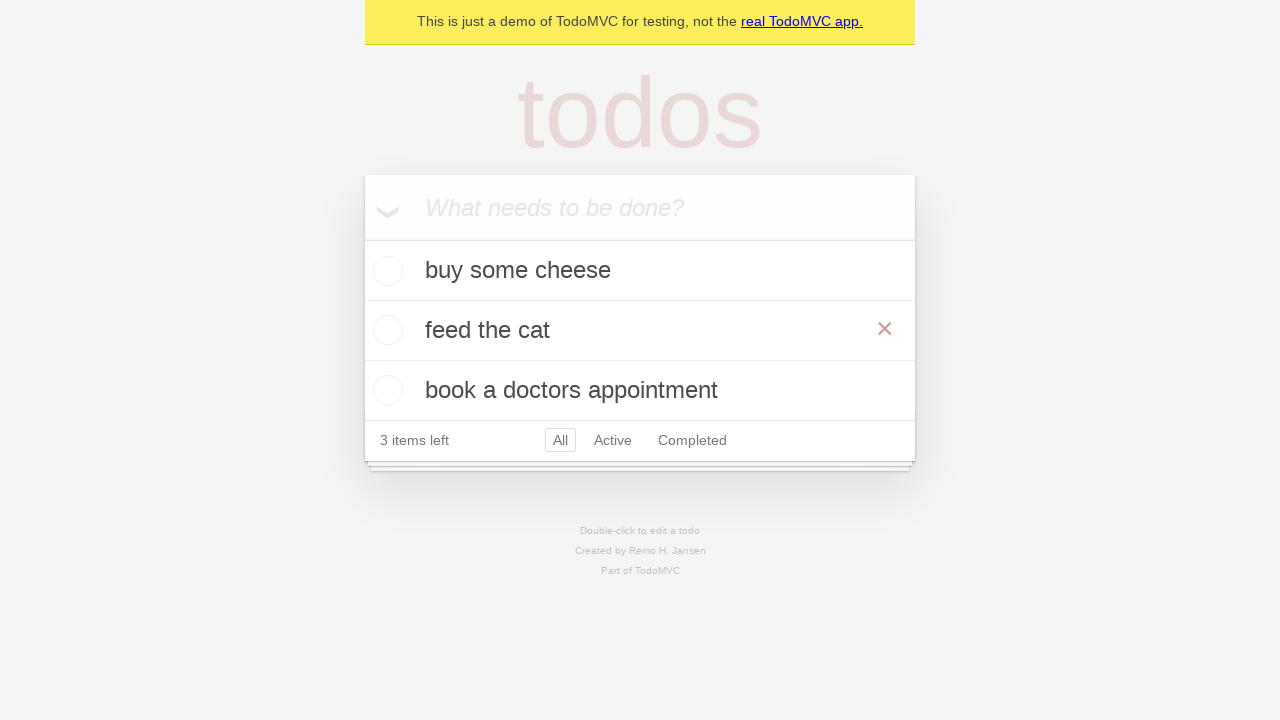

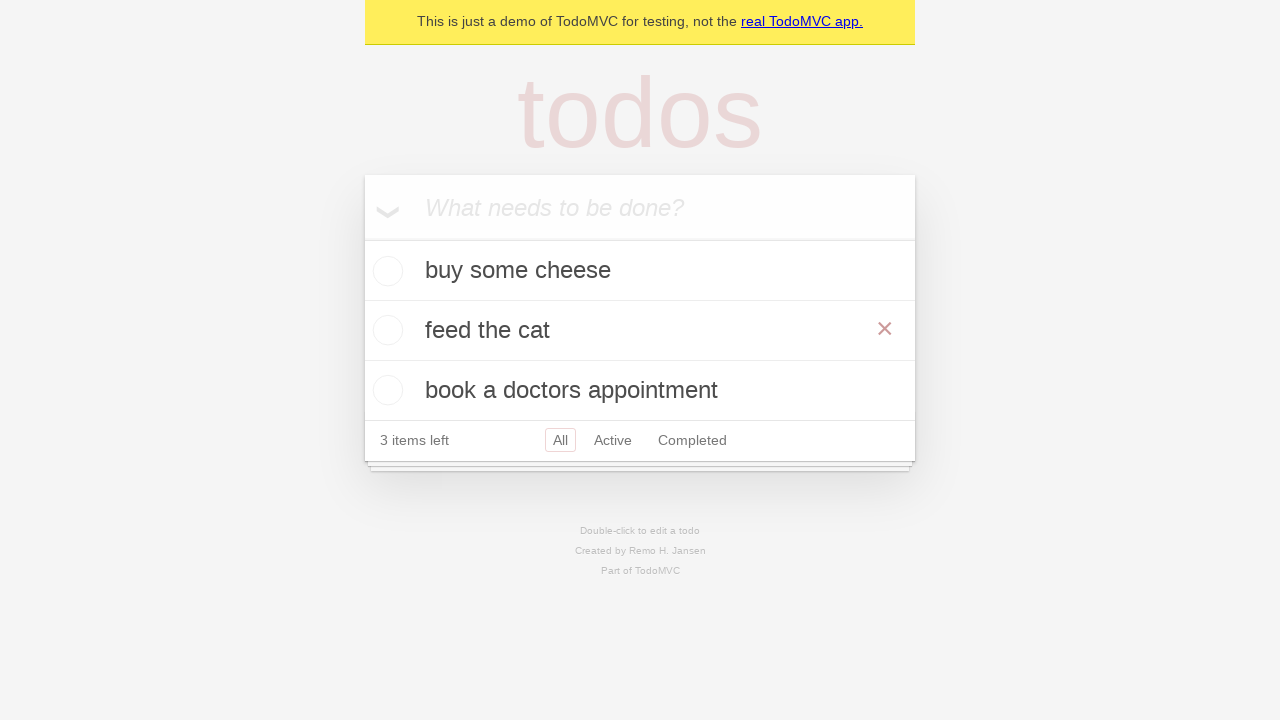